Tests auto-suggestive dropdown functionality by typing partial text and selecting a matching option from the suggestions

Starting URL: https://rahulshettyacademy.com/dropdownsPractise/

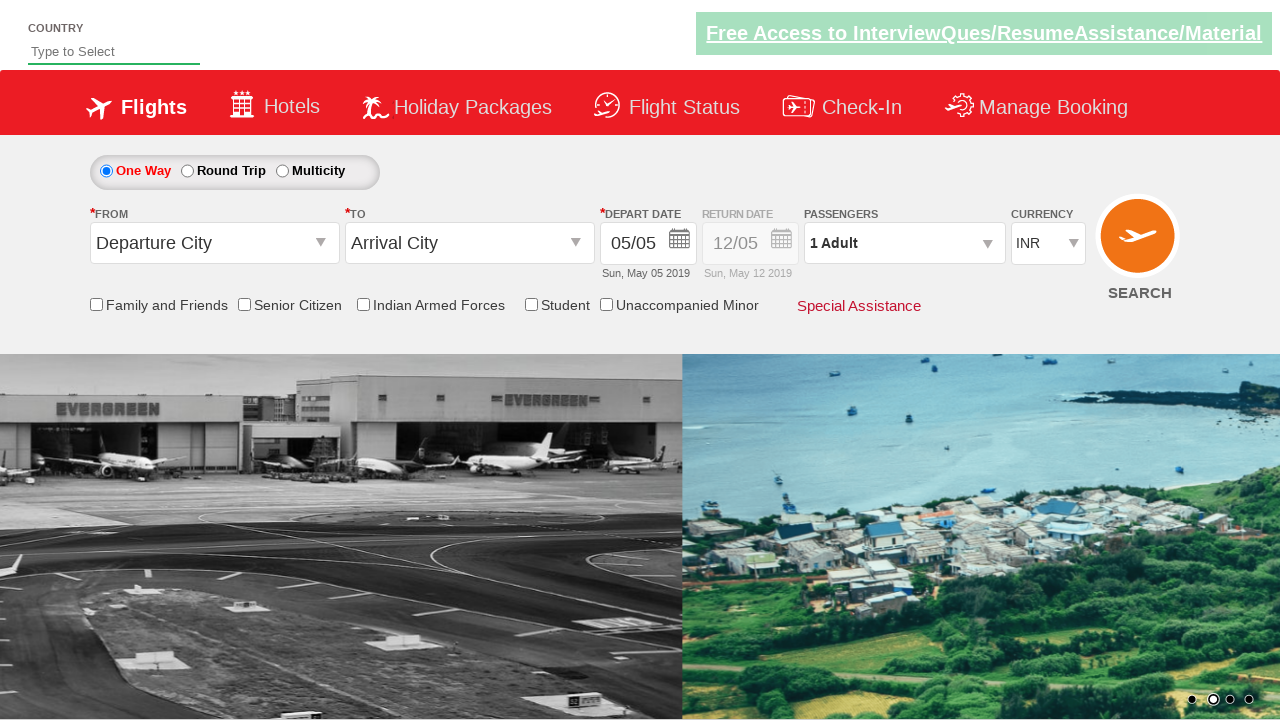

Typed 'Ind' in the auto-suggest field to trigger suggestions on #autosuggest
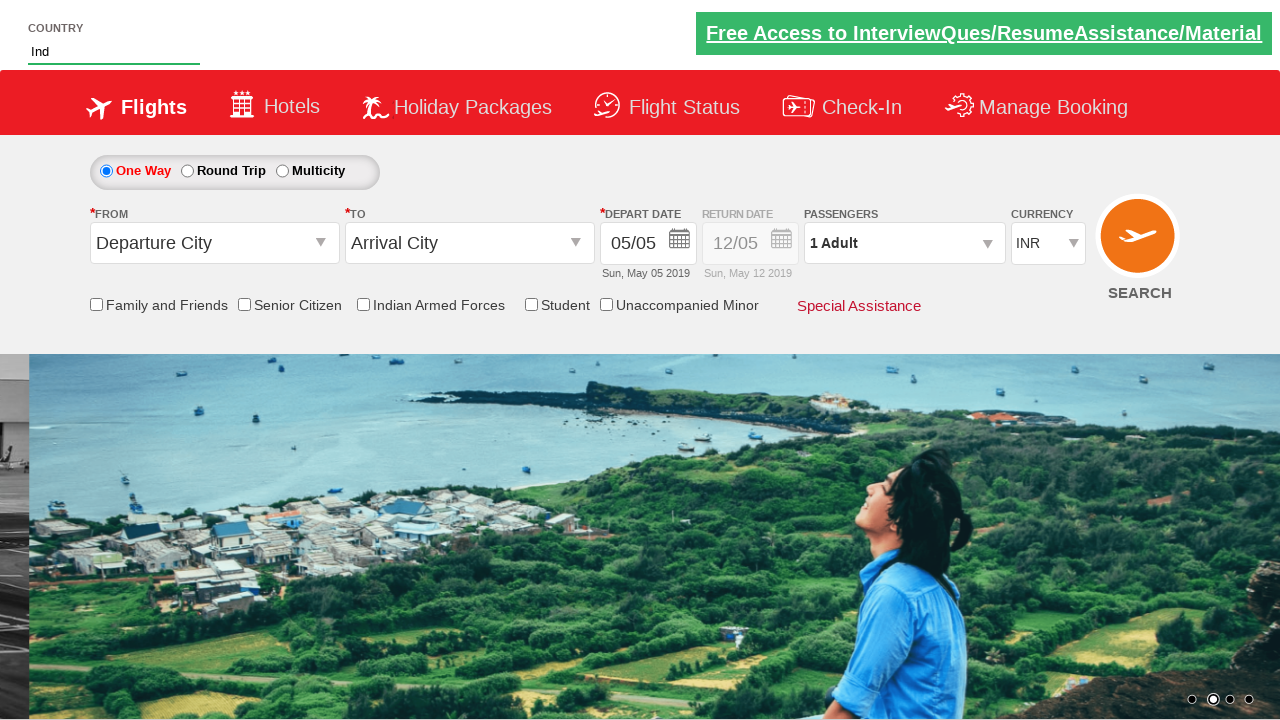

Waited for auto-suggestive dropdown options to appear
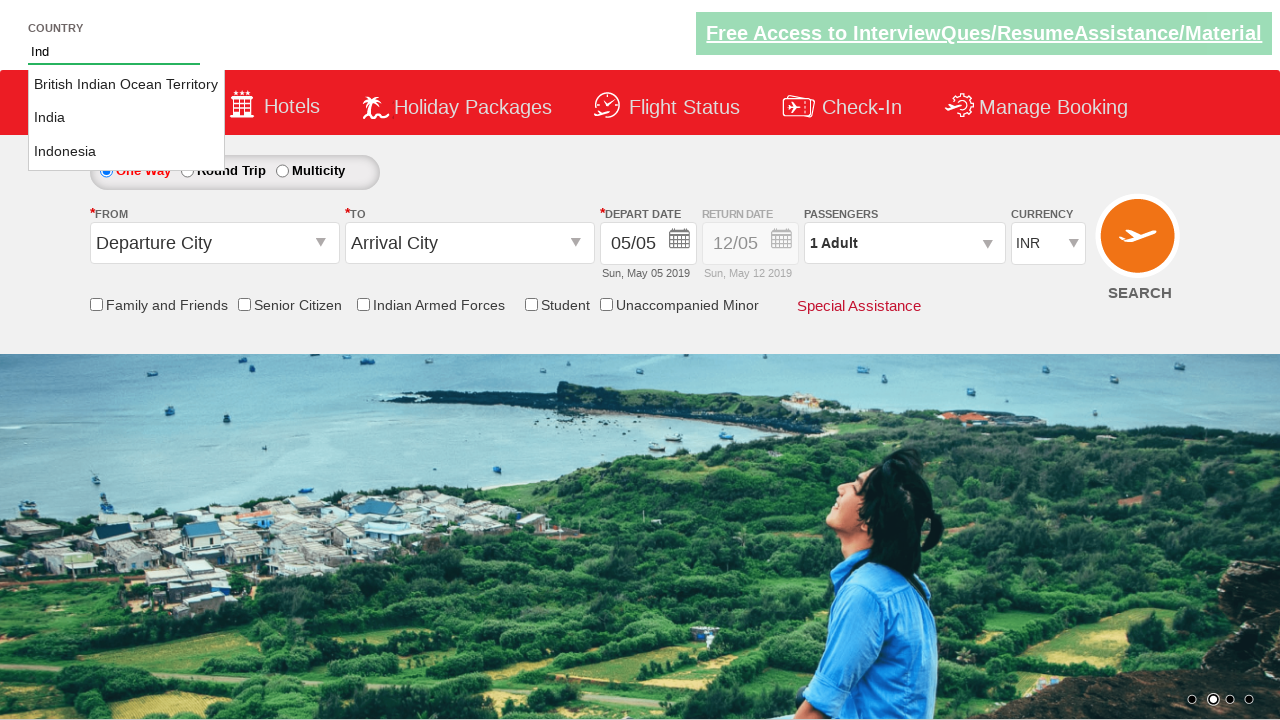

Retrieved all suggestion options from the dropdown
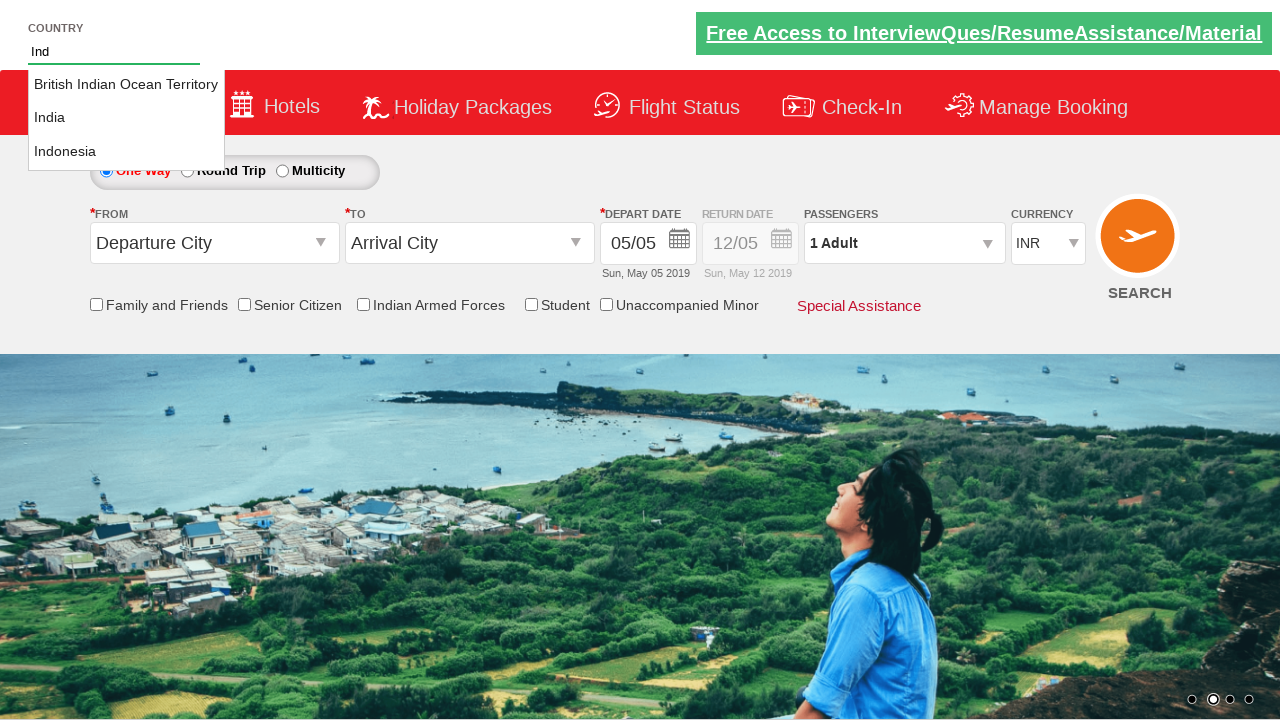

Selected 'Indonesia' from the auto-suggestive dropdown options at (126, 152) on li.ui-menu-item a >> nth=2
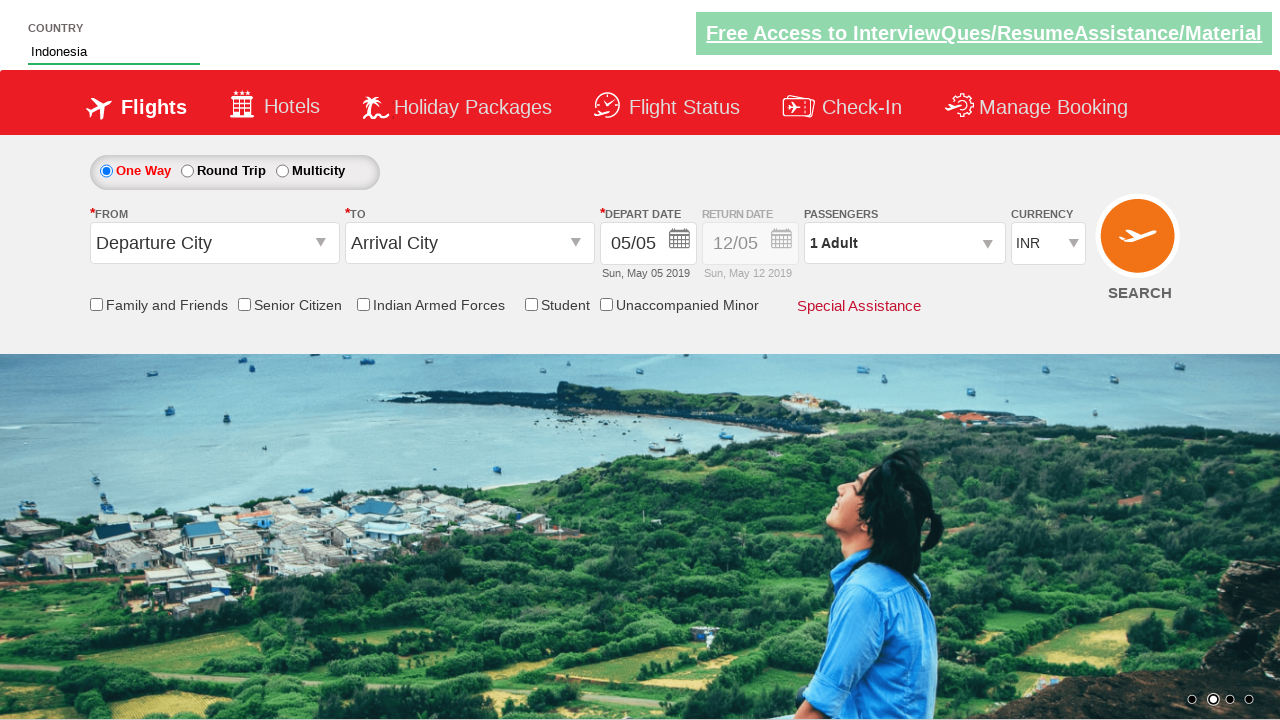

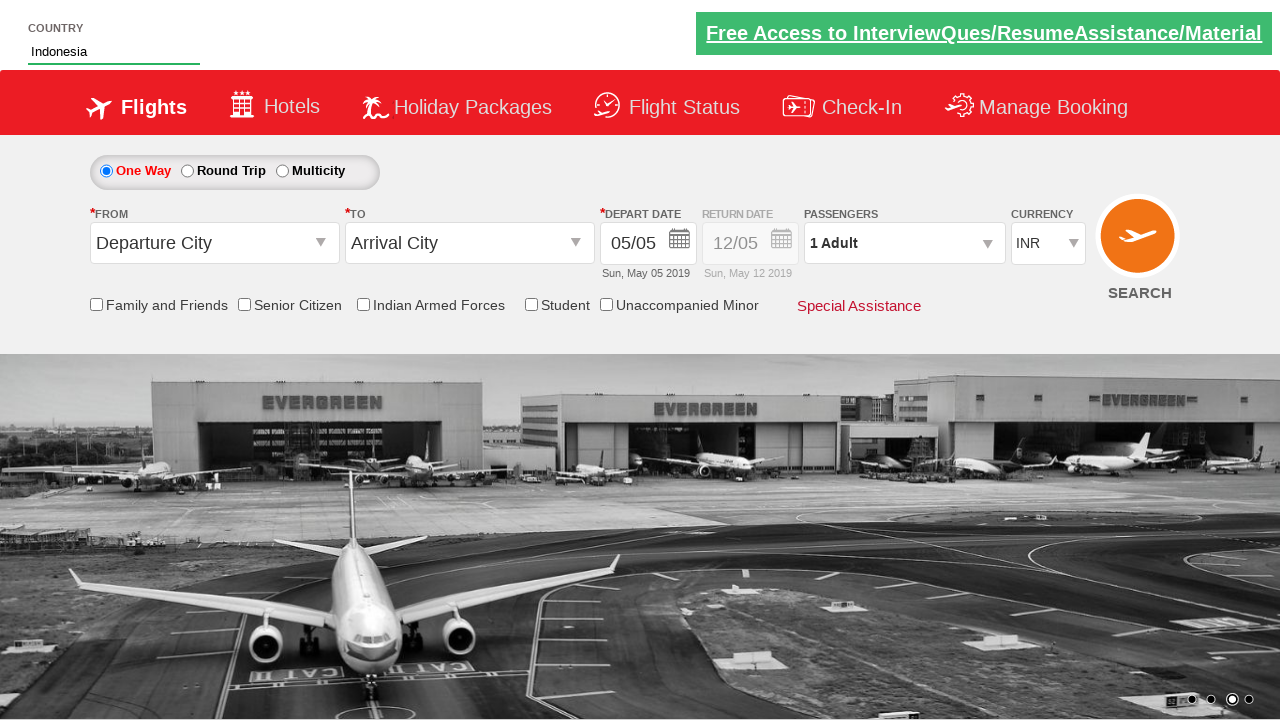